Navigates to a dropdown practice page and verifies the URL matches the expected value

Starting URL: https://rahulshettyacademy.com/dropdownsPractise

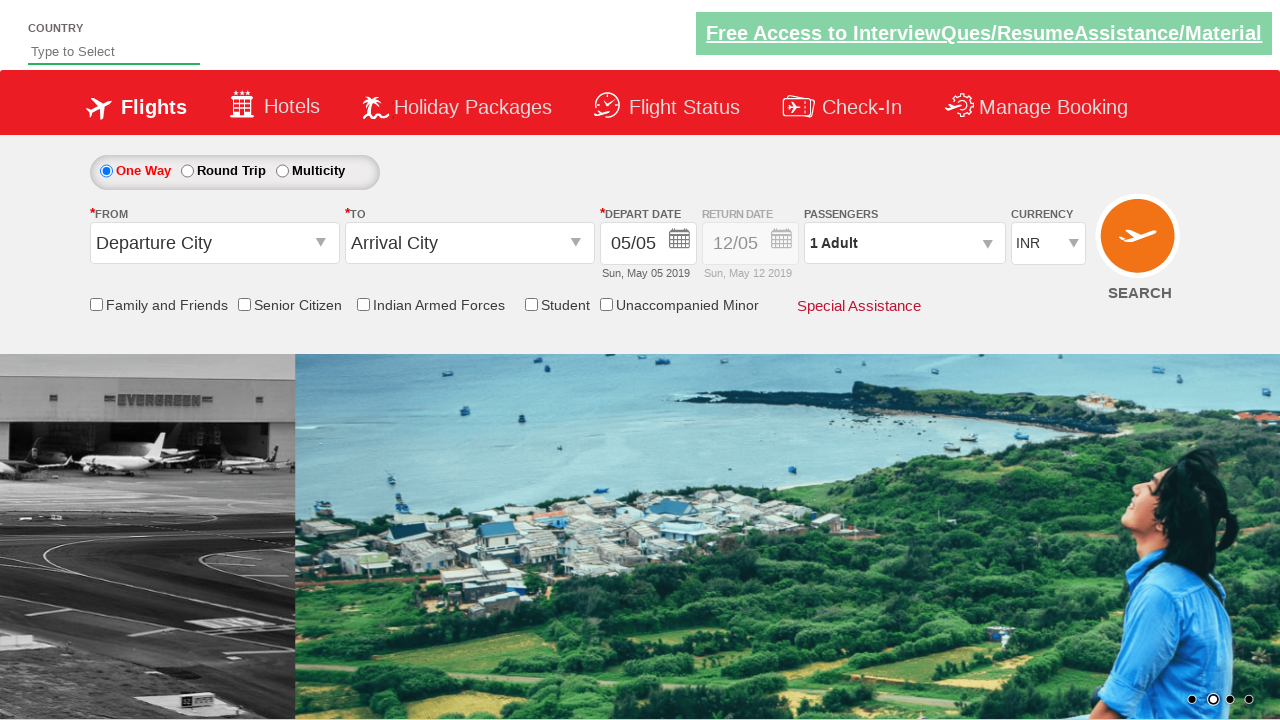

Verified current URL matches expected dropdown practice page URL
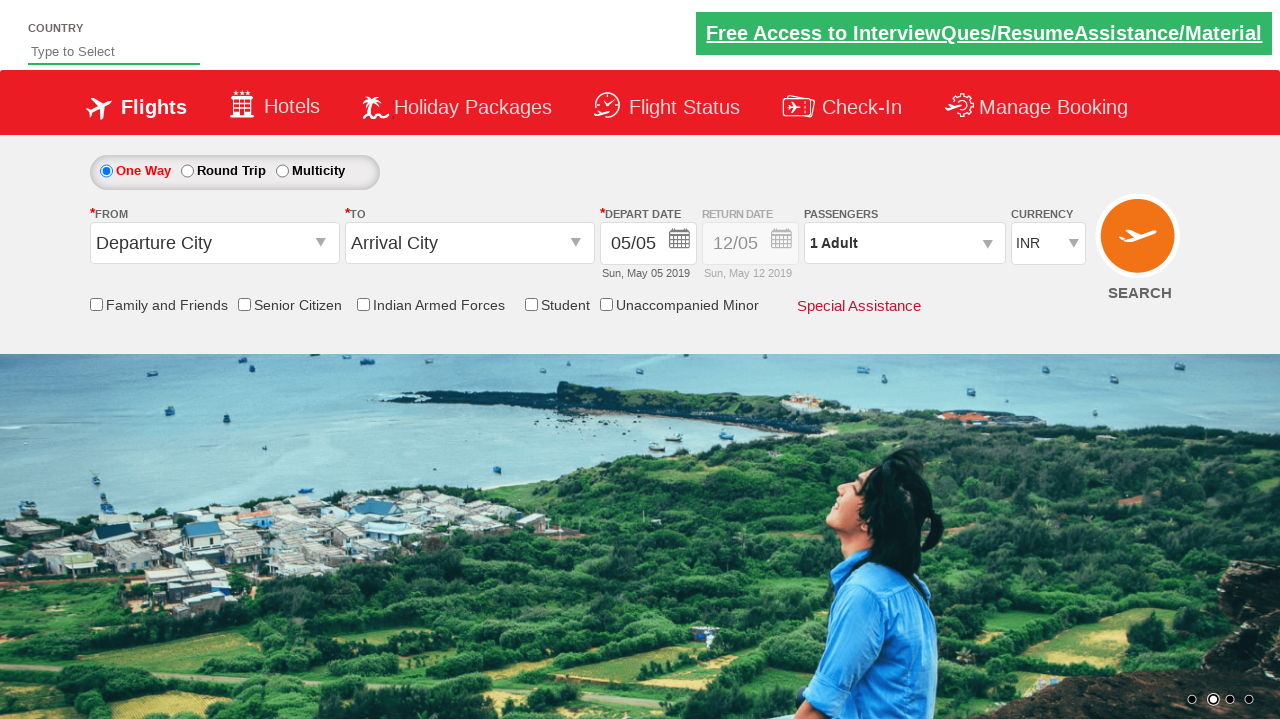

Retrieved and printed page title
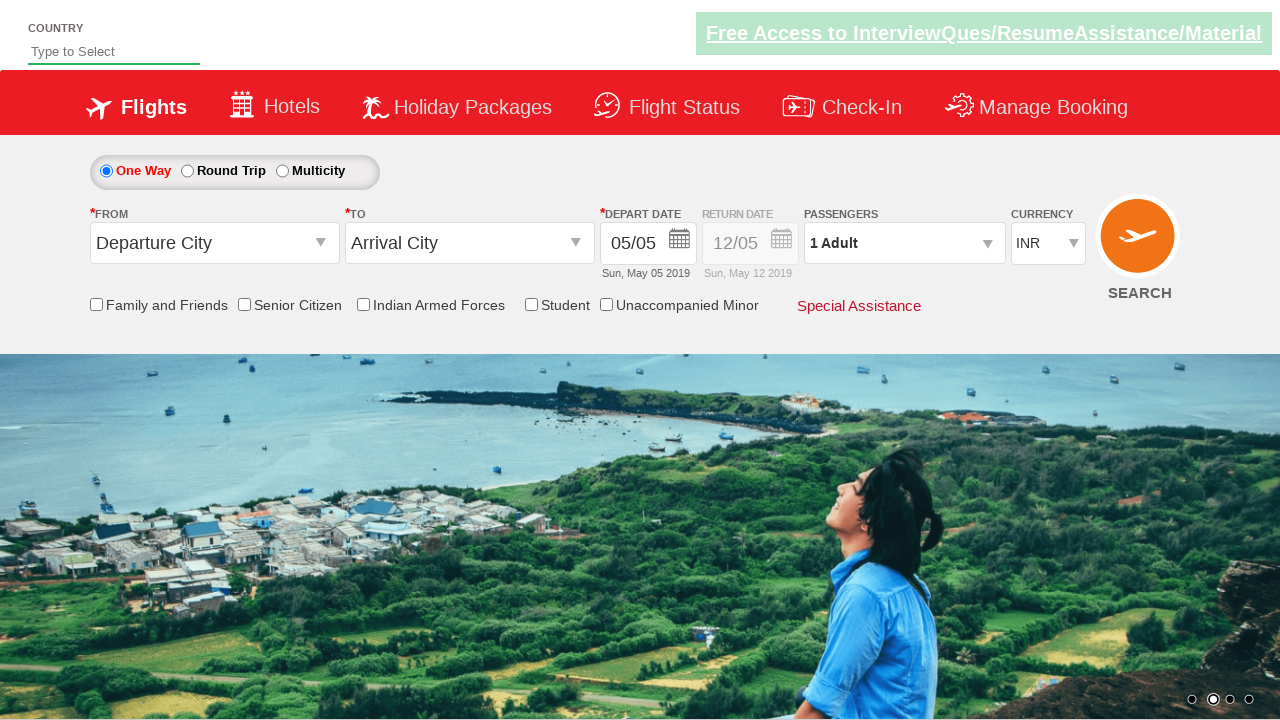

Retrieved and printed current page URL
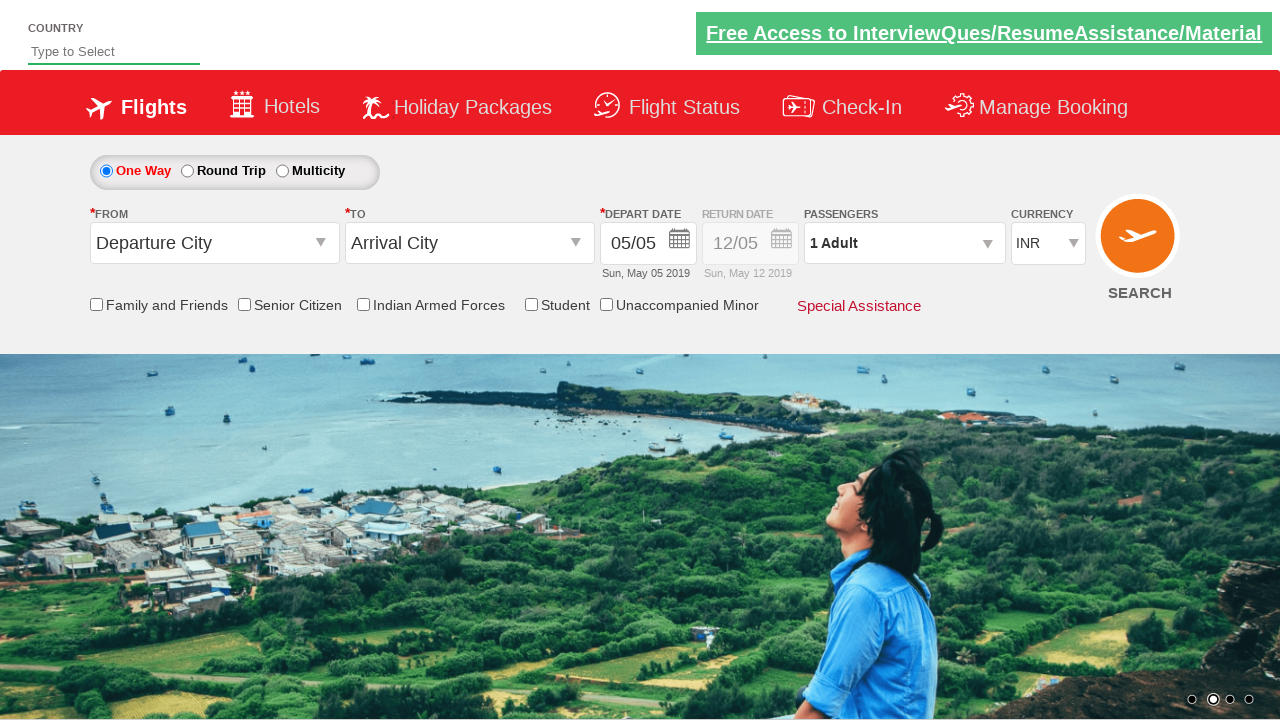

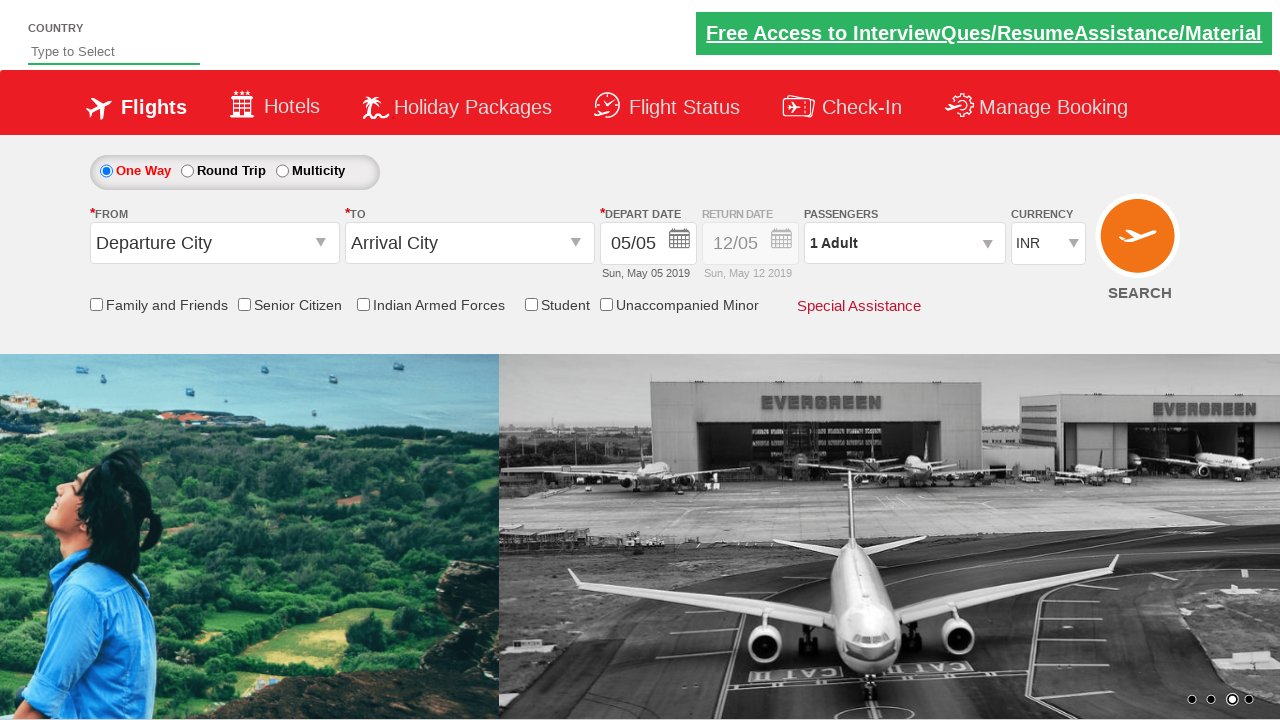